Tests VueJS custom dropdown by selecting 'Second Option' from the dropdown and verifying the selection is displayed

Starting URL: https://mikerodham.github.io/vue-dropdowns/

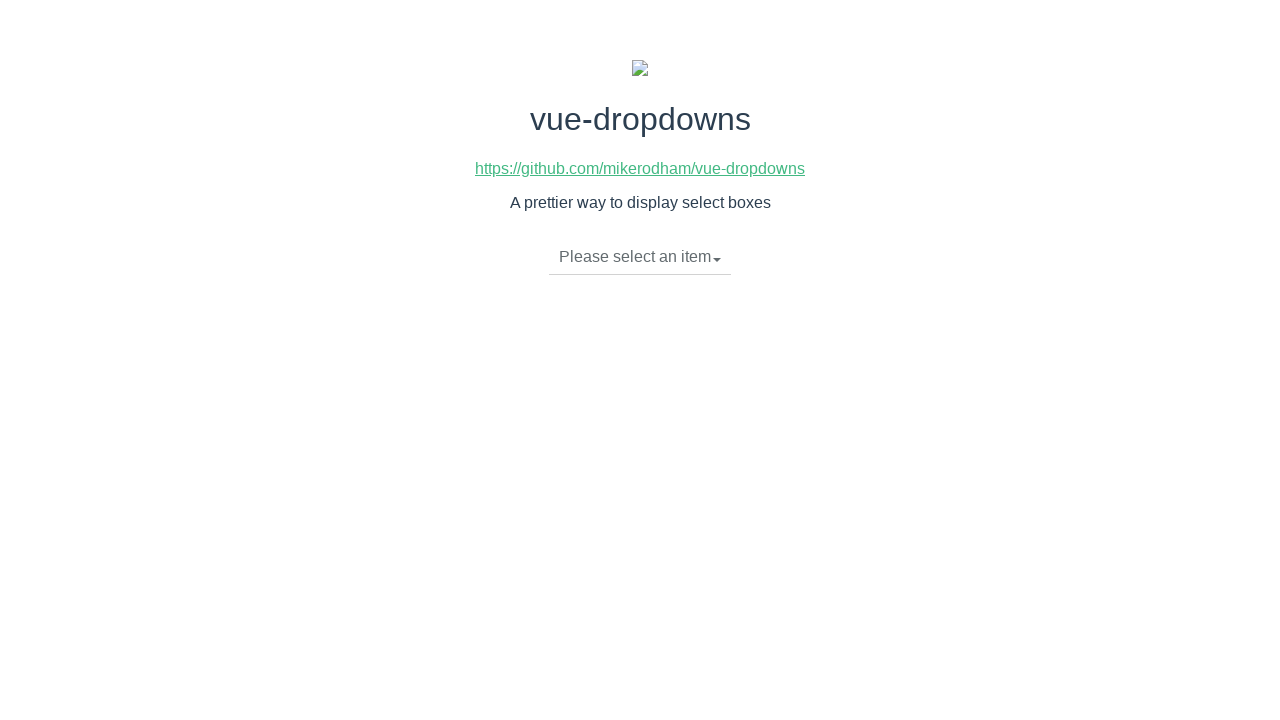

Navigated to Vue dropdowns test page
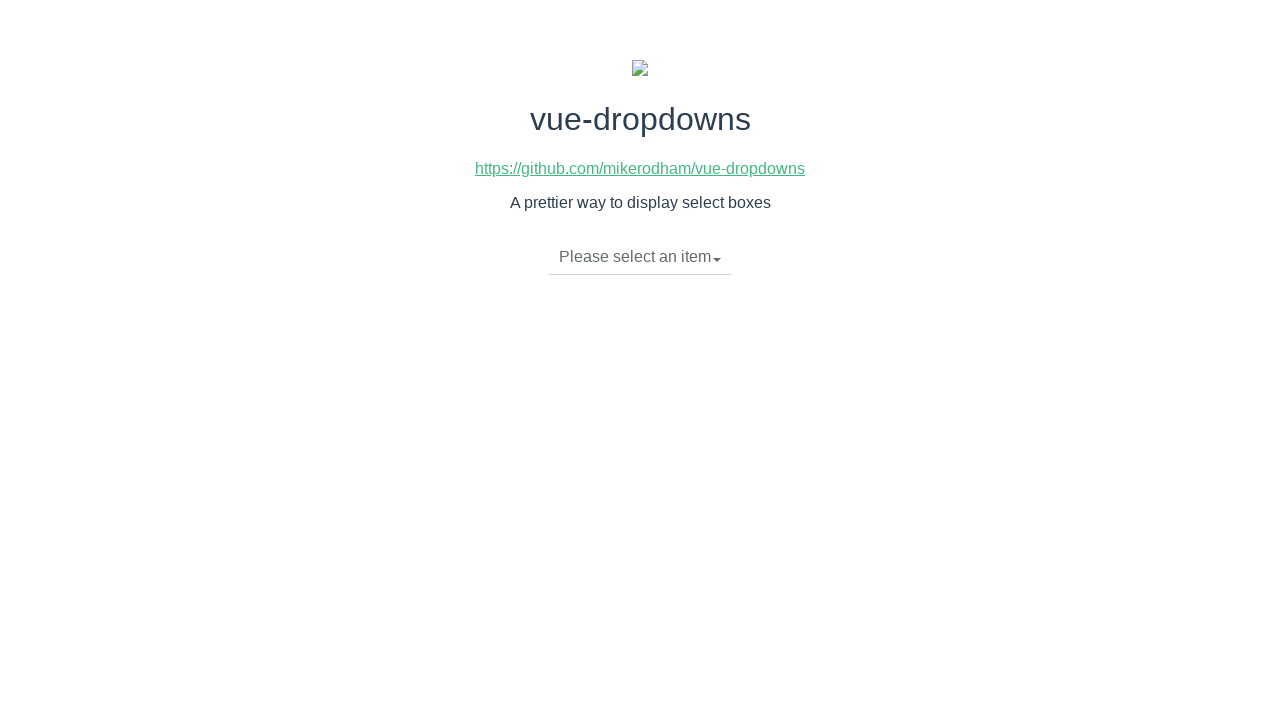

Clicked on dropdown toggle to open the menu at (640, 257) on div.btn-group li.dropdown-toggle
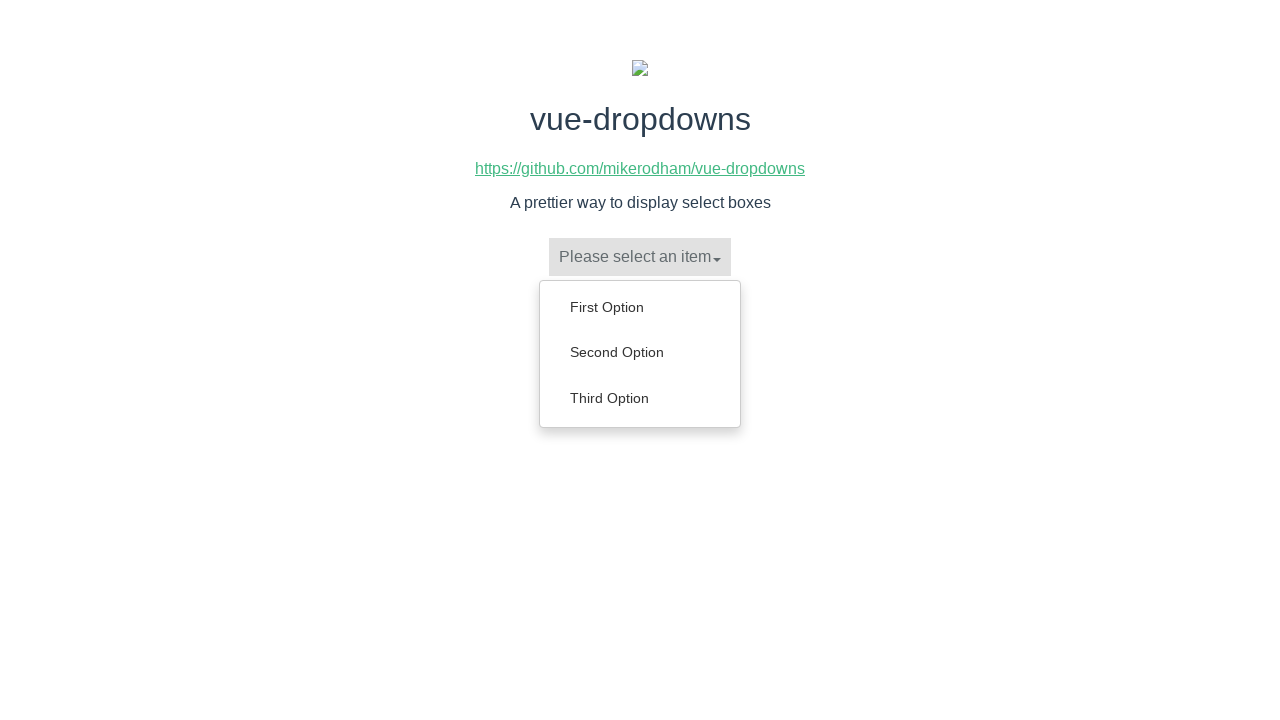

Dropdown items appeared
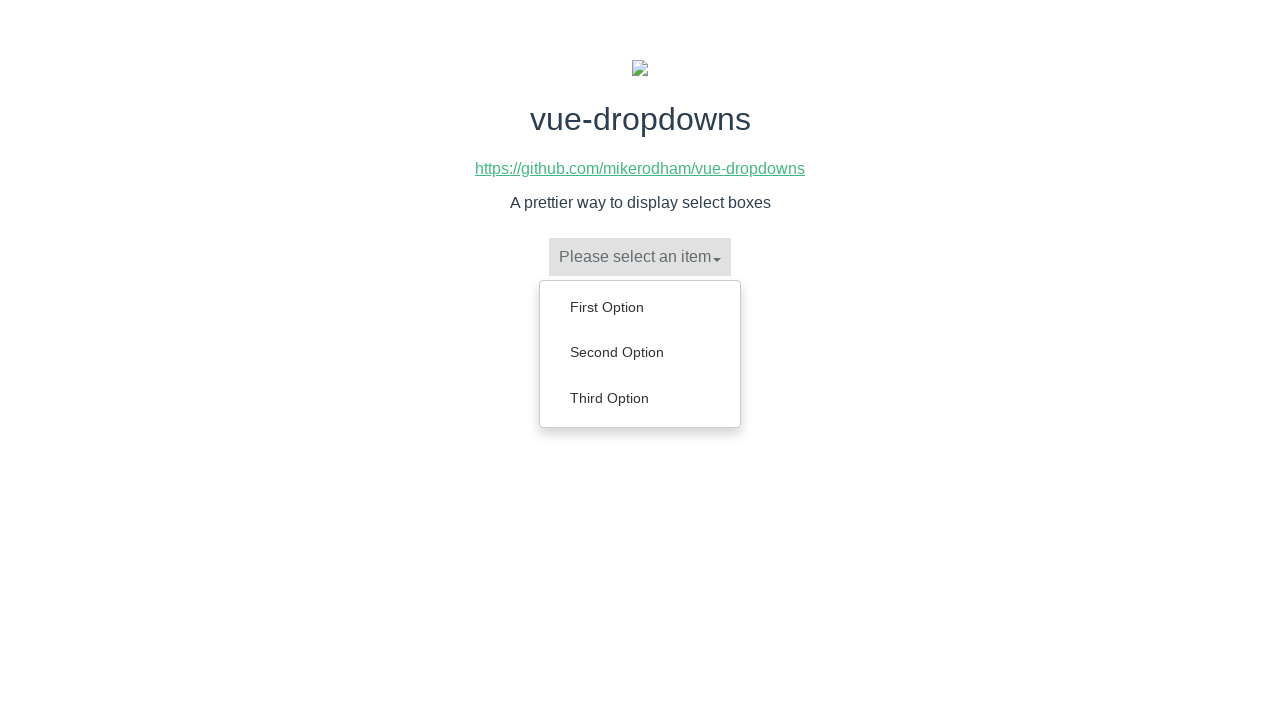

Selected 'Second Option' from the dropdown at (640, 352) on div.btn-group ul li:has-text('Second Option')
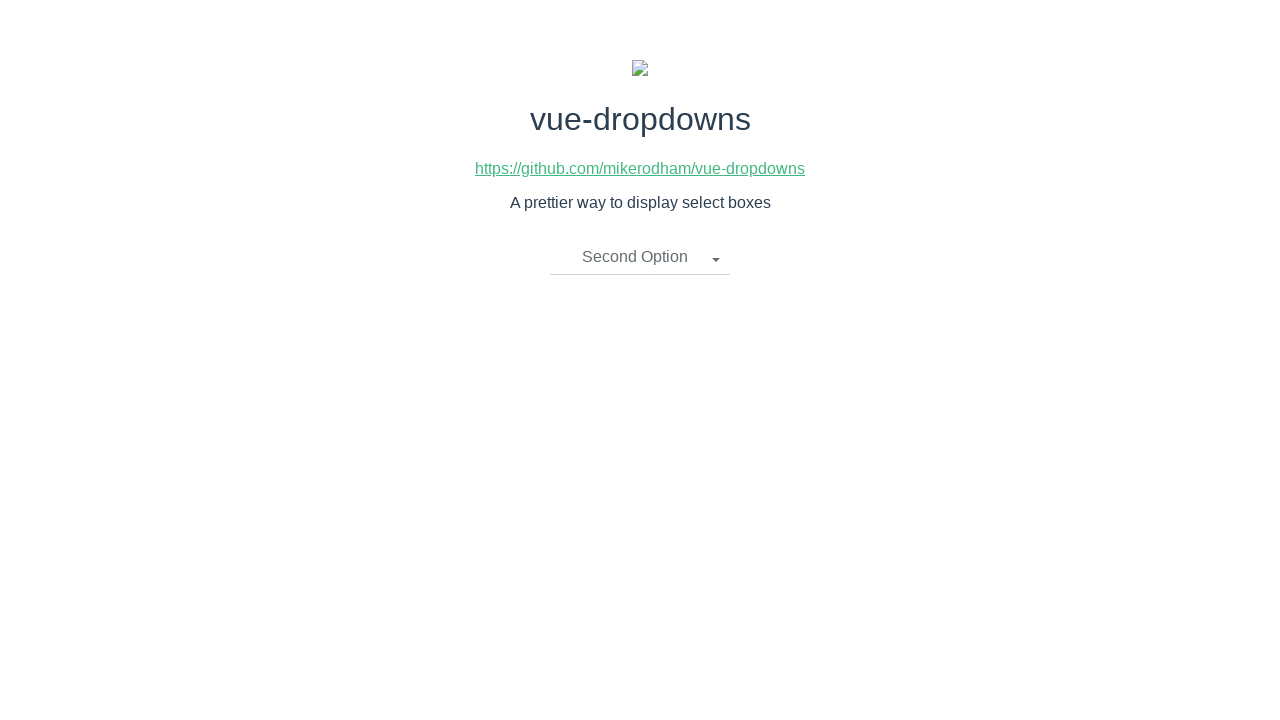

Verified that 'Second Option' is now displayed as the selected value
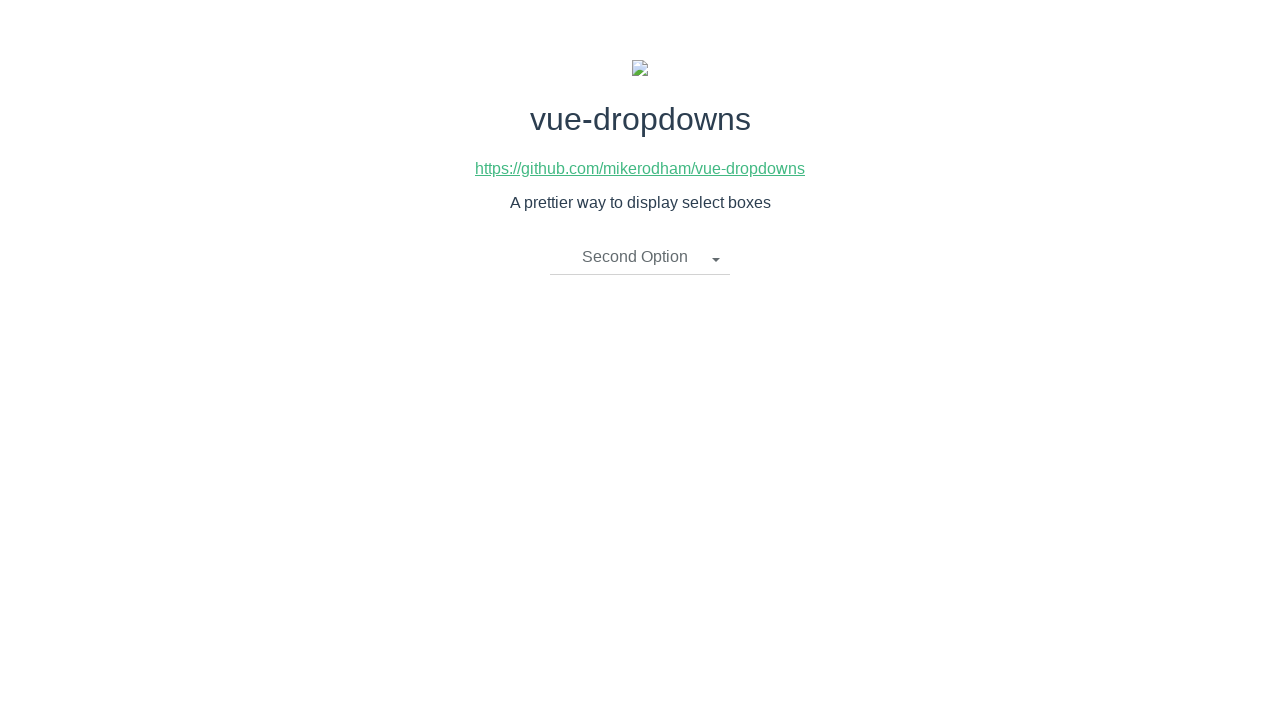

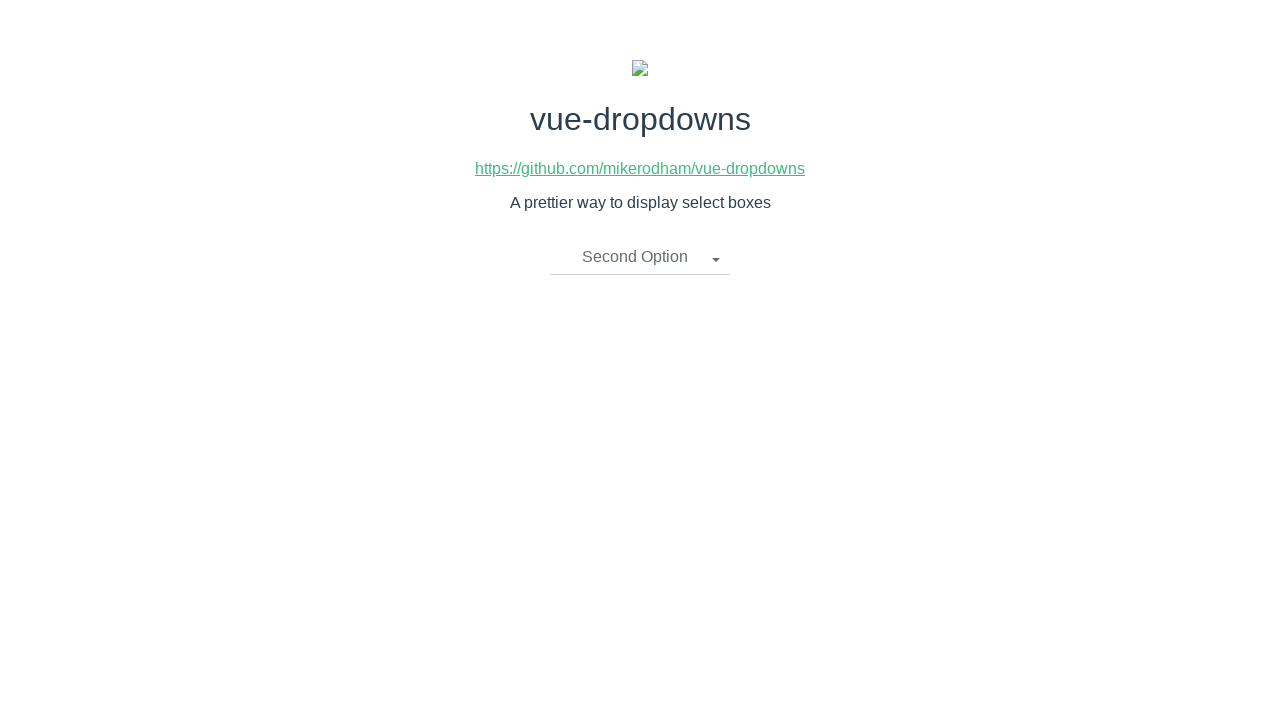